Tests state dropdown interaction by locating the dropdown and verifying options are present.

Starting URL: https://testcenter.techproeducation.com/index.php?page=dropdown

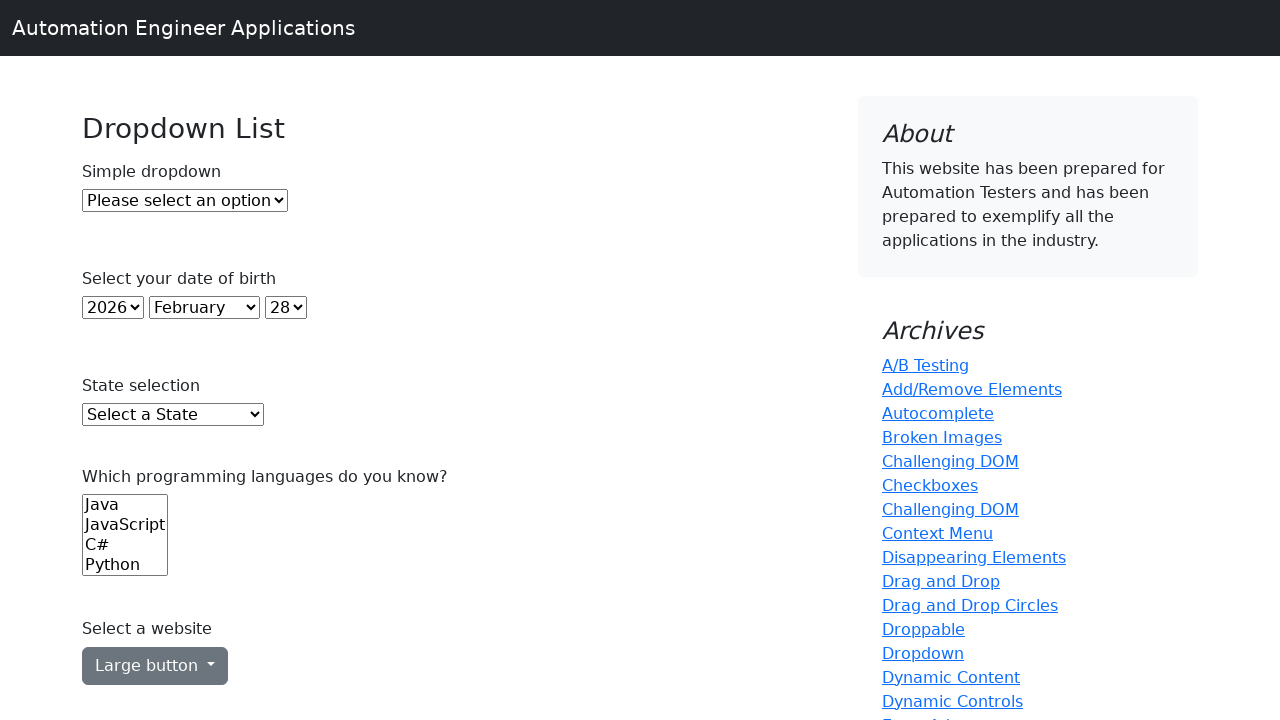

State dropdown selector loaded
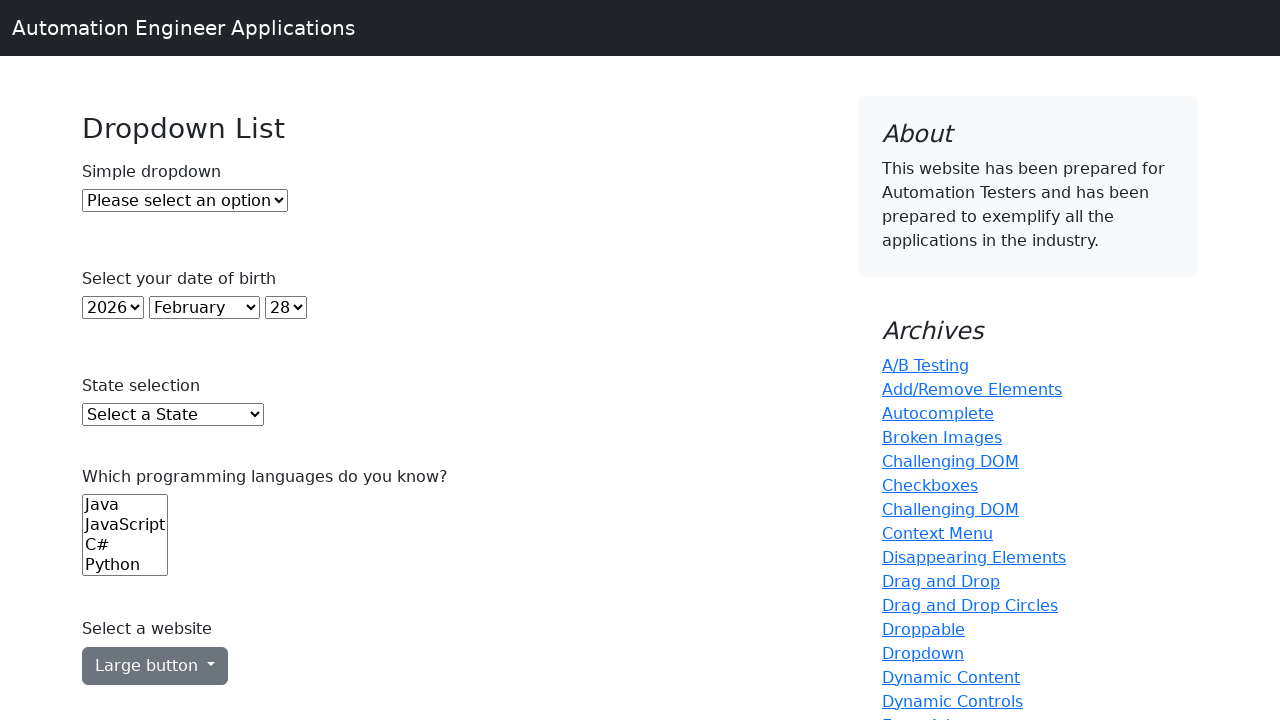

Clicked on state dropdown to open options at (173, 415) on select#state
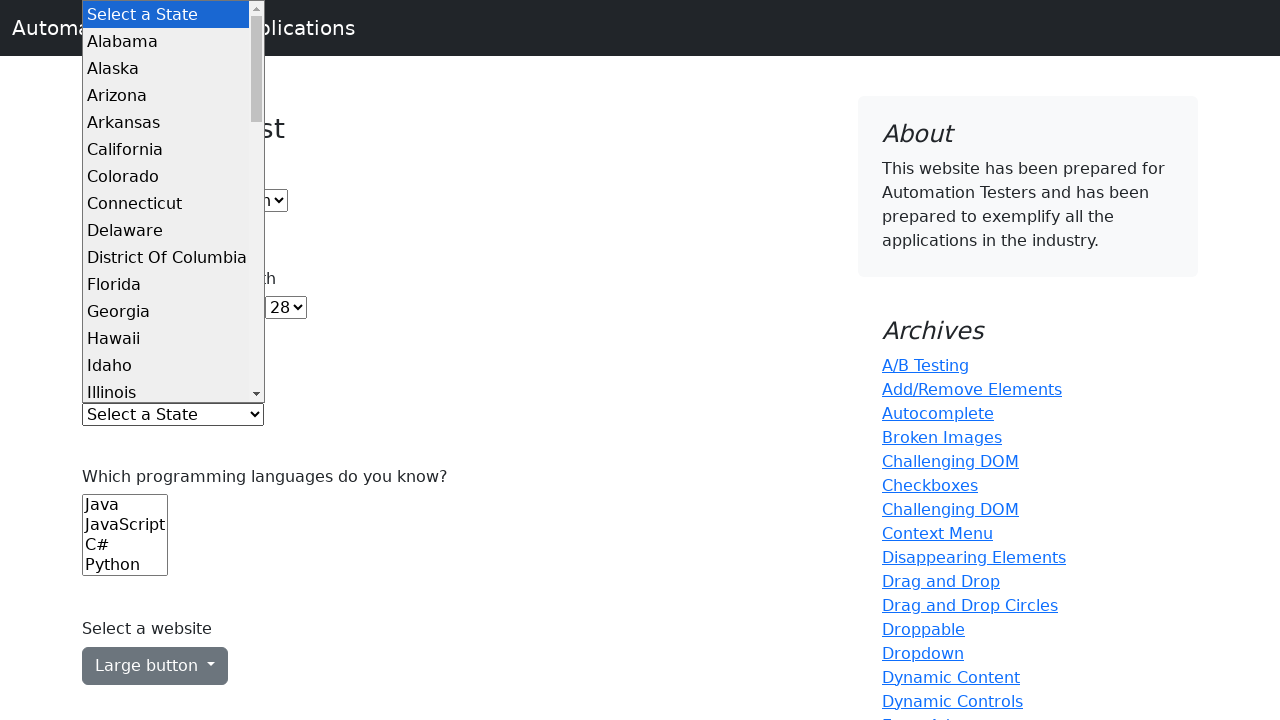

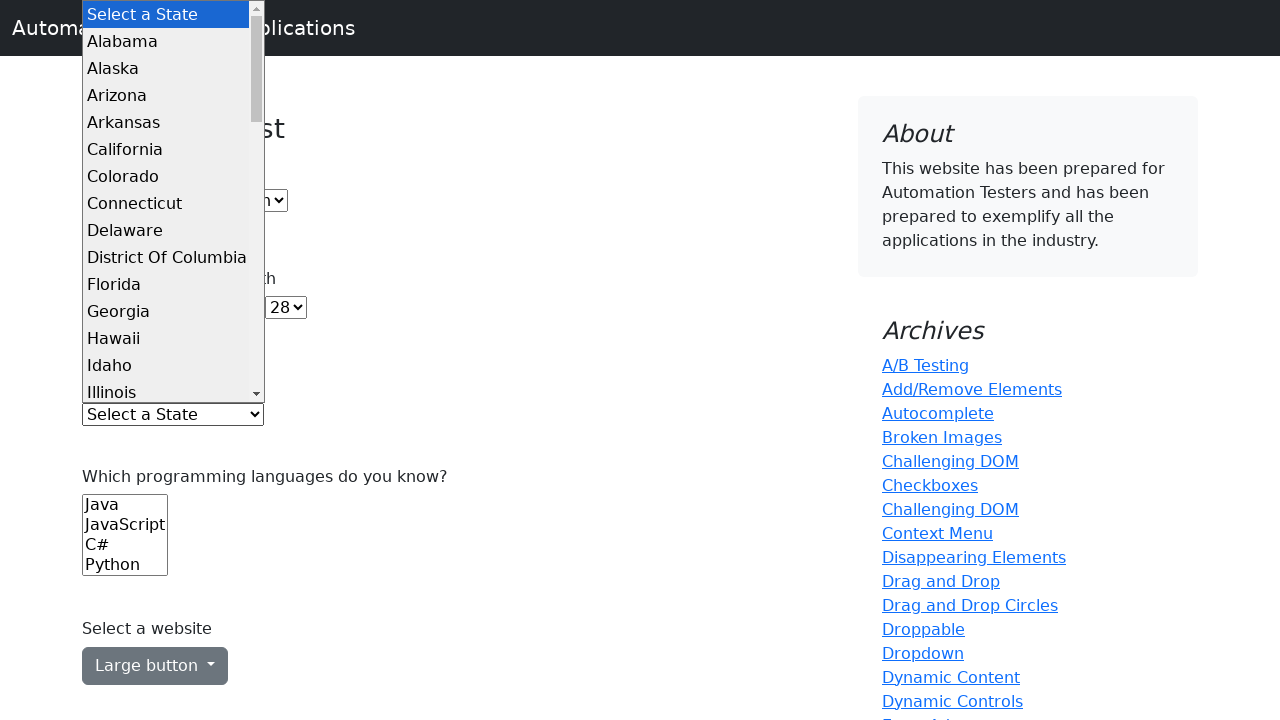